Verifies text content and attributes on the NextBaseCRM login page, including "Remember me" label and "Forgot password" link

Starting URL: https://login1.nextbasecrm.com/

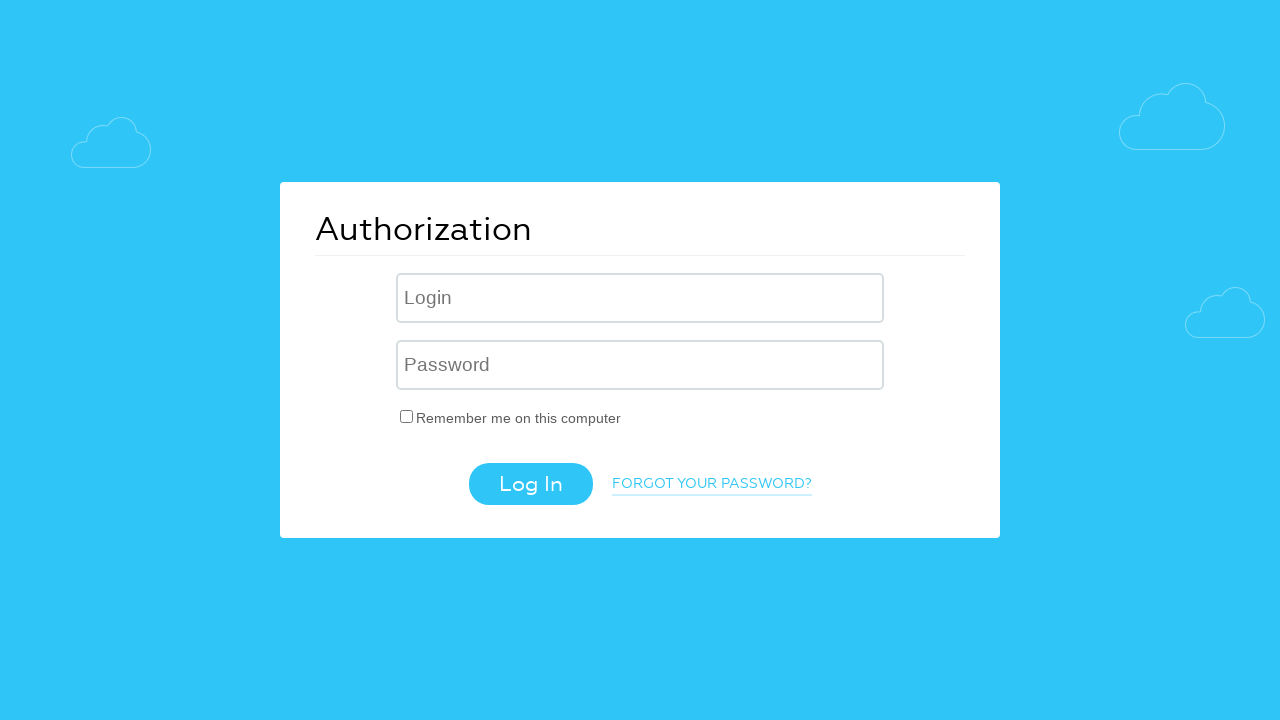

Navigated to NextBaseCRM login page
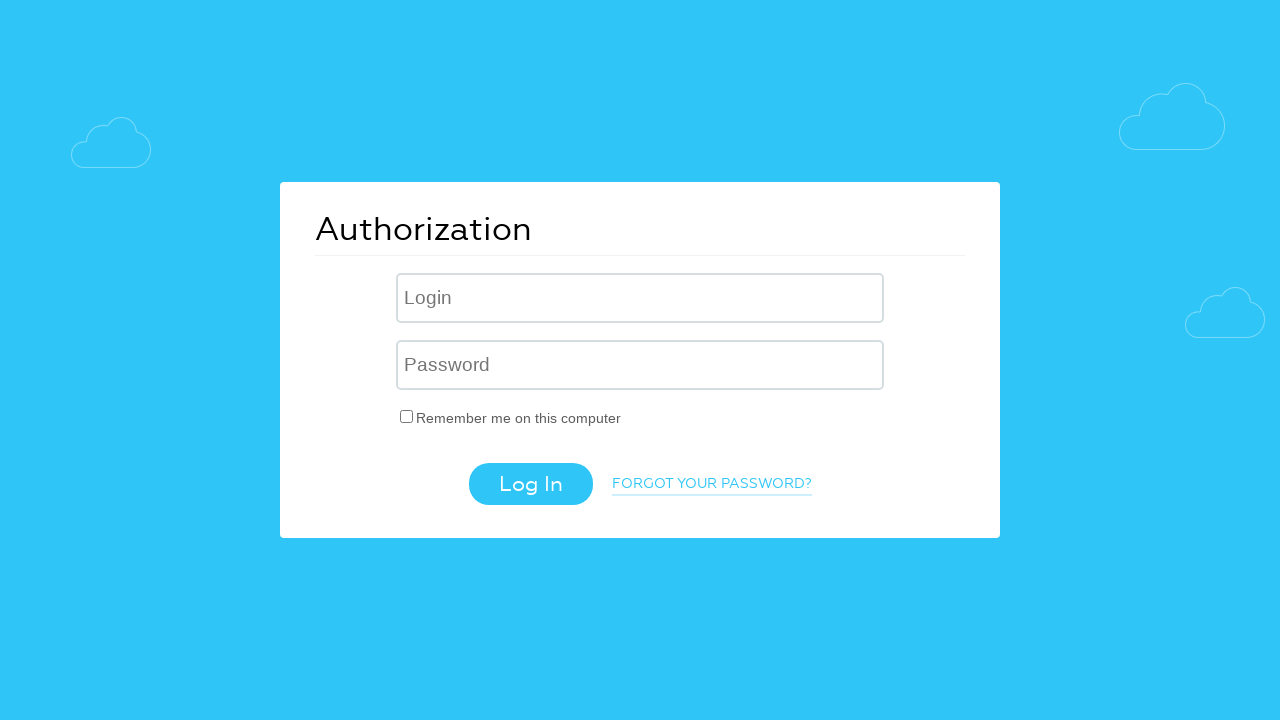

Located 'Remember me' checkbox label element
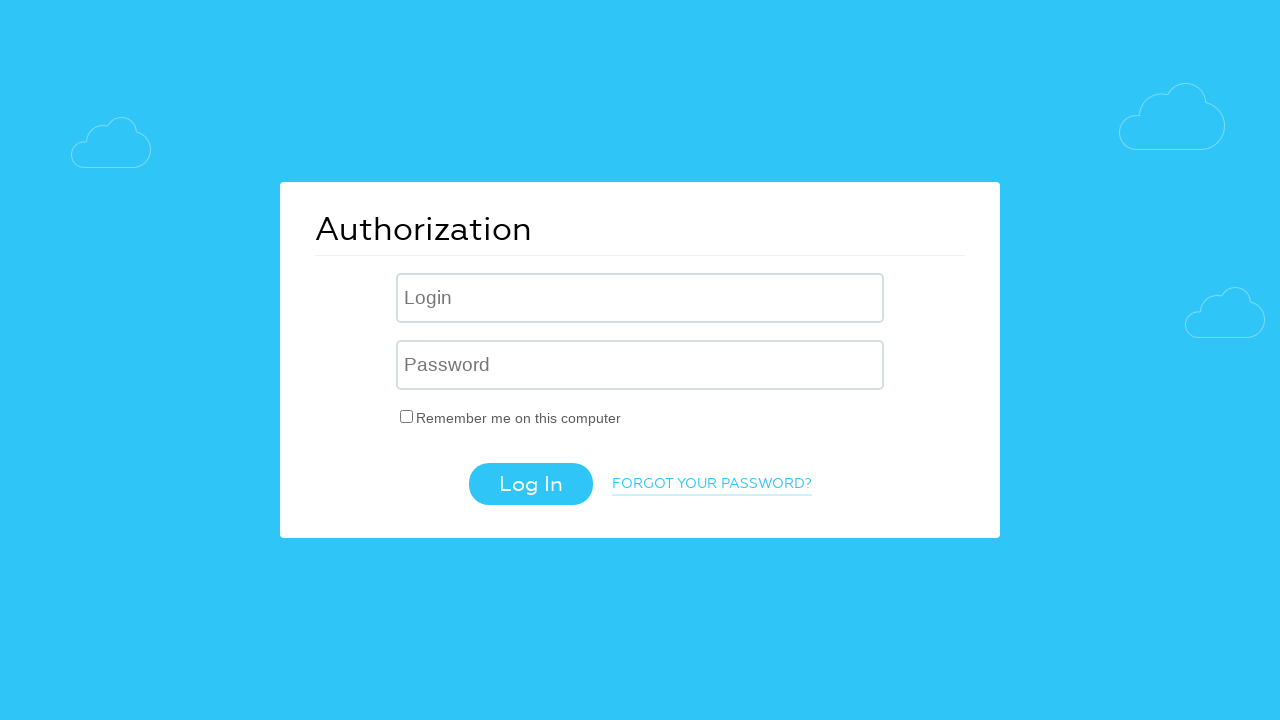

Extracted 'Remember me' label text: 'Remember me on this computer'
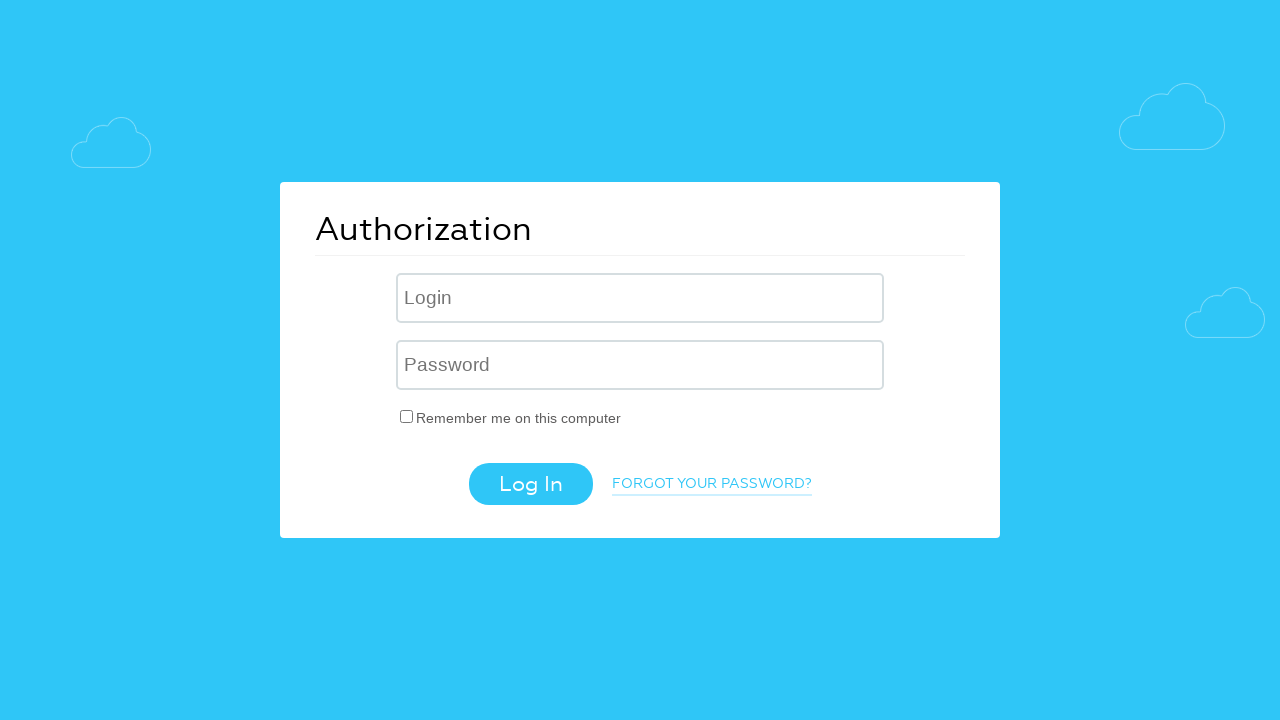

Verified 'Remember me on this computer' label text matches expected value
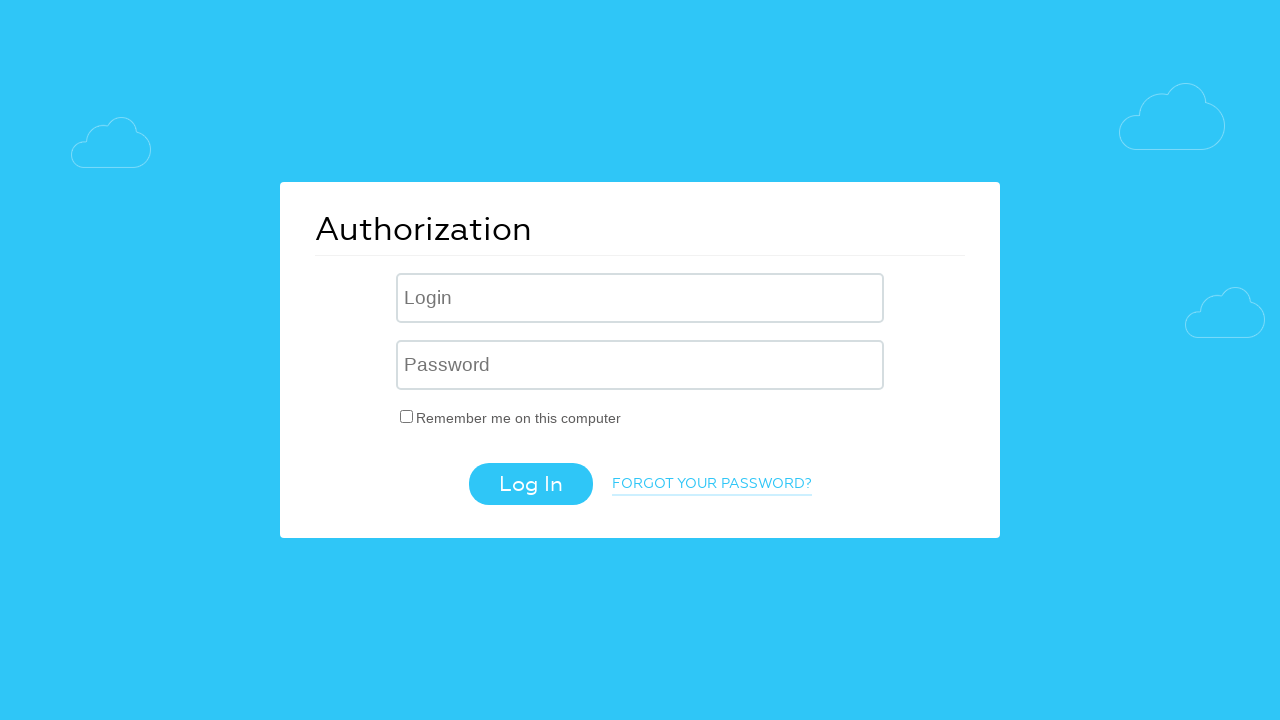

Located 'Forgot your password?' link element
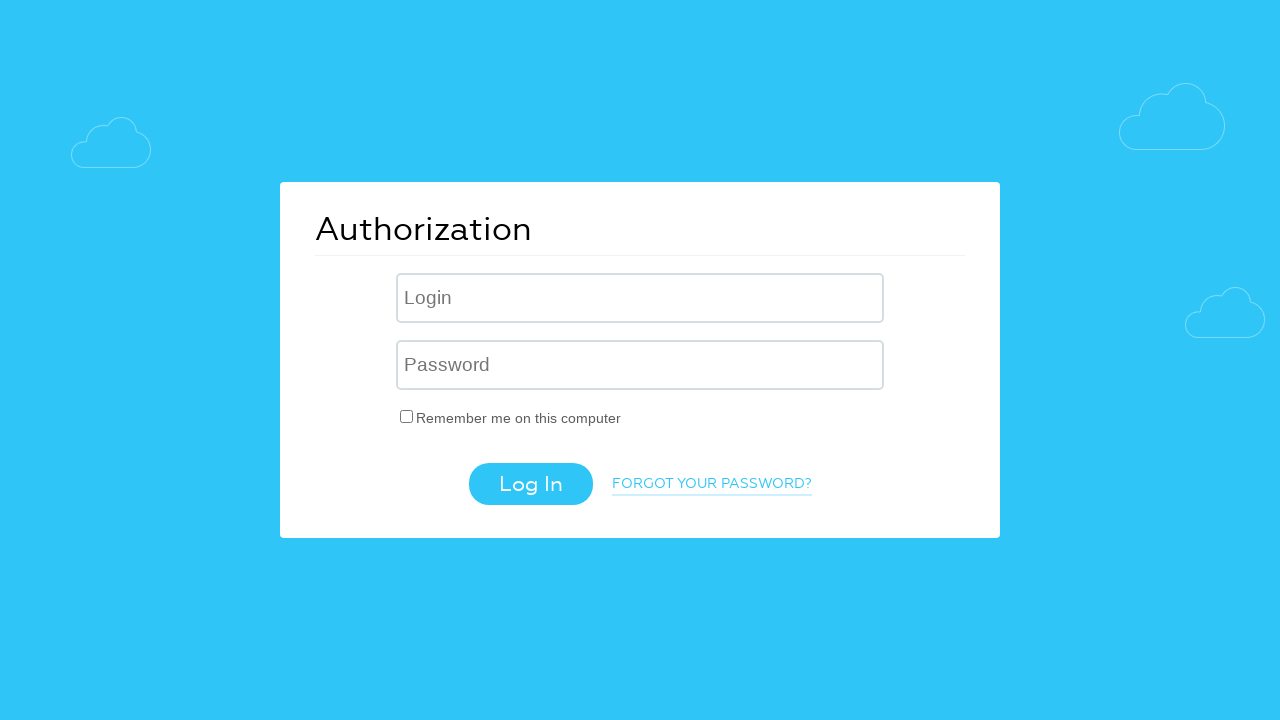

Extracted 'Forgot your password?' link text: 'Forgot your password?'
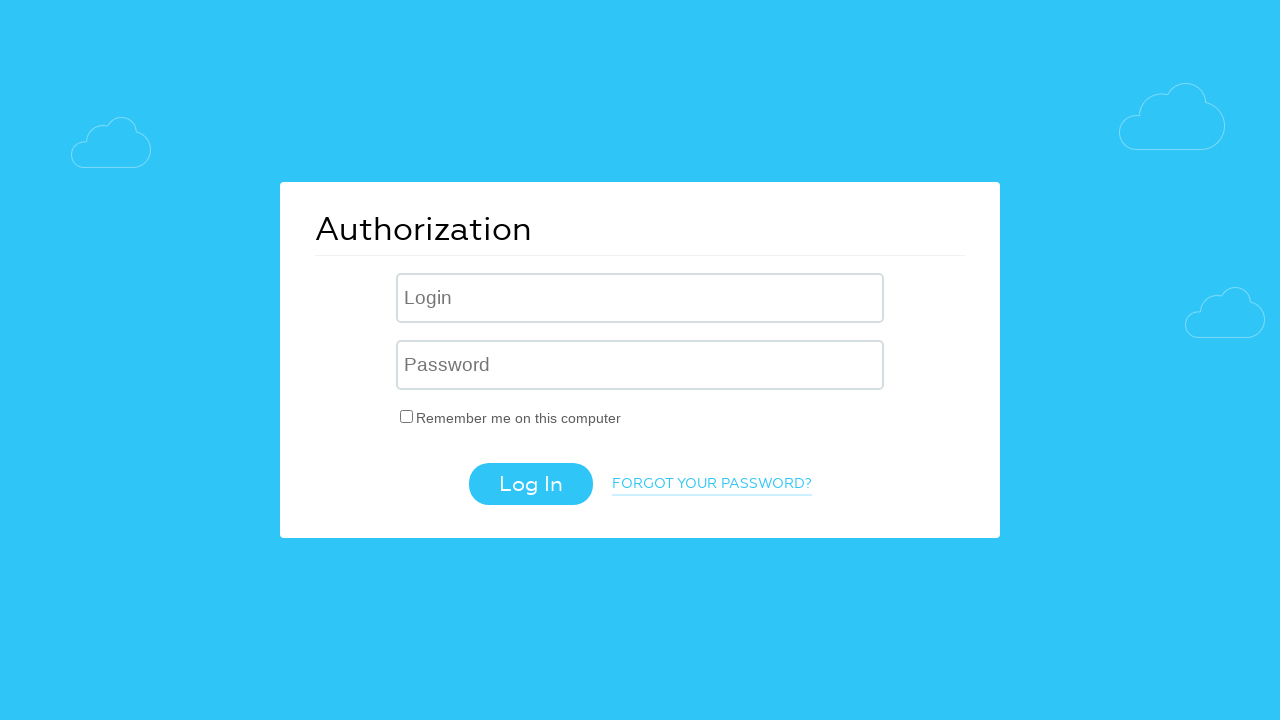

Verified 'Forgot your password?' link text matches expected value
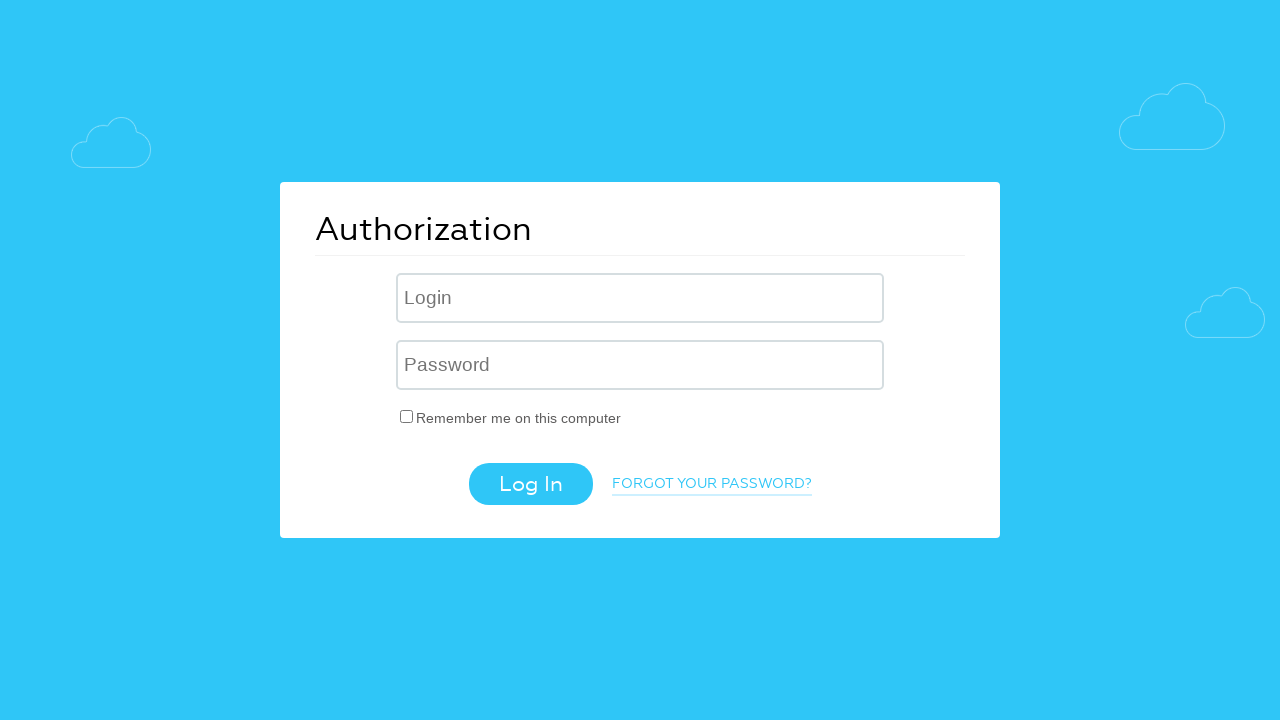

Retrieved 'Forgot your password?' link href attribute: '/?forgot_password=yes'
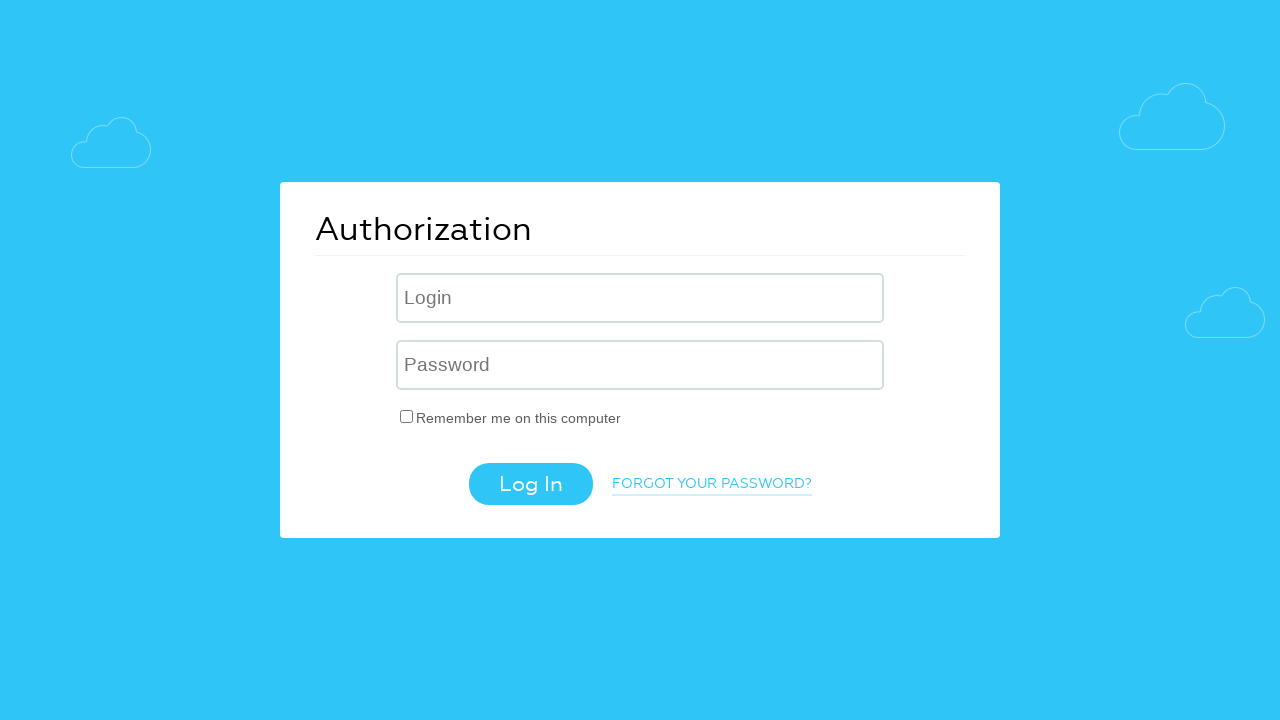

Verified forgot password link href contains 'forgot_password=yes' parameter
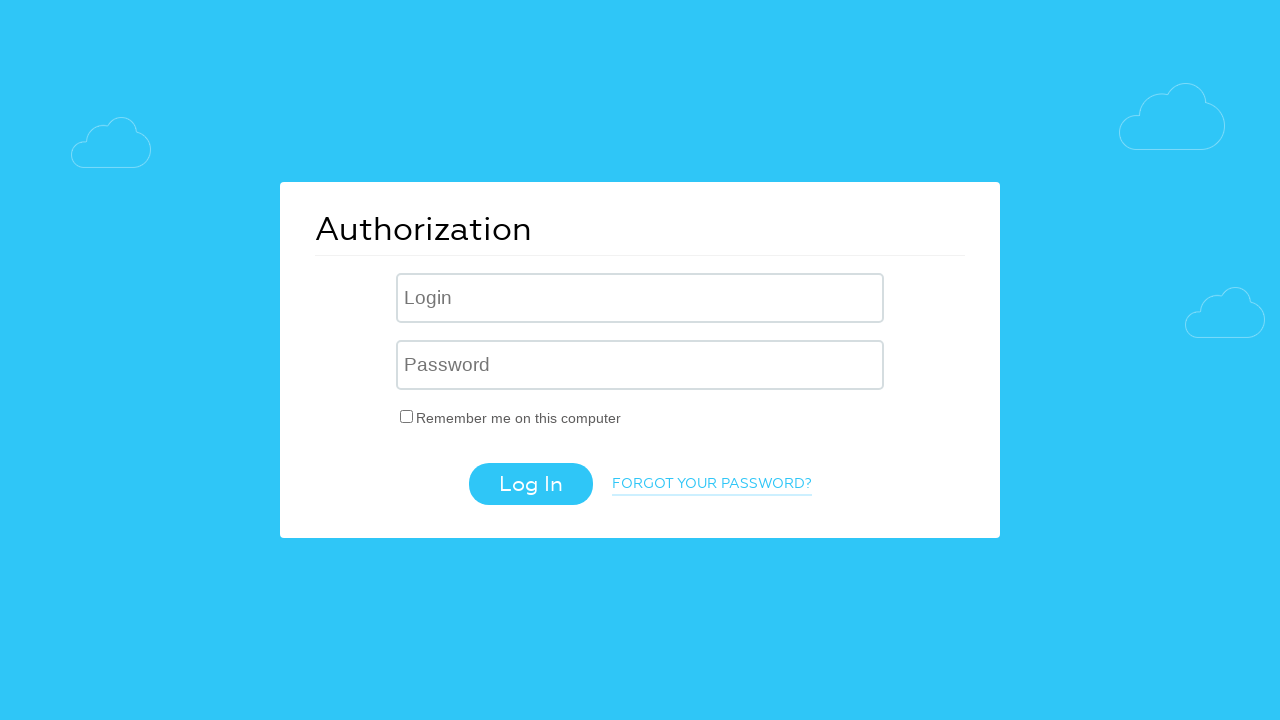

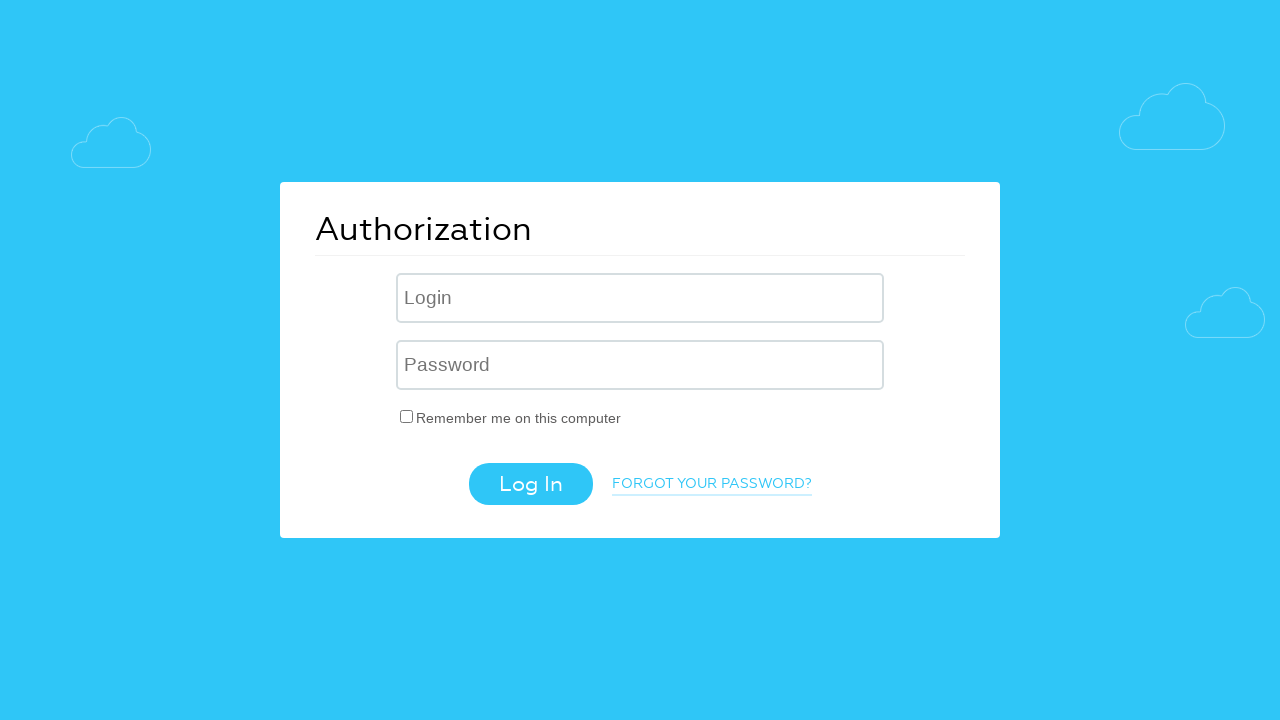